Tests JavaScript alert and confirm dialog handling by filling a name field, triggering an alert and accepting it, then triggering a confirm dialog and dismissing it.

Starting URL: https://rahulshettyacademy.com/AutomationPractice/

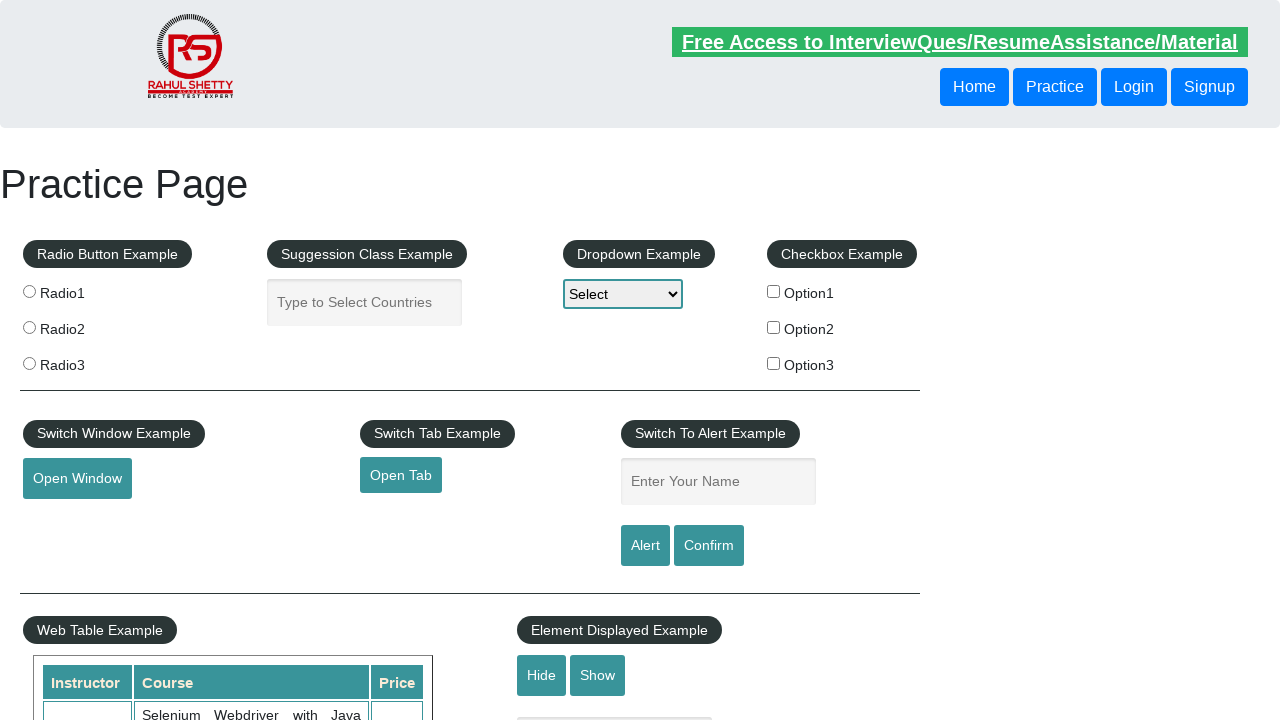

Filled name field with 'Anil Pavuluru' on #name
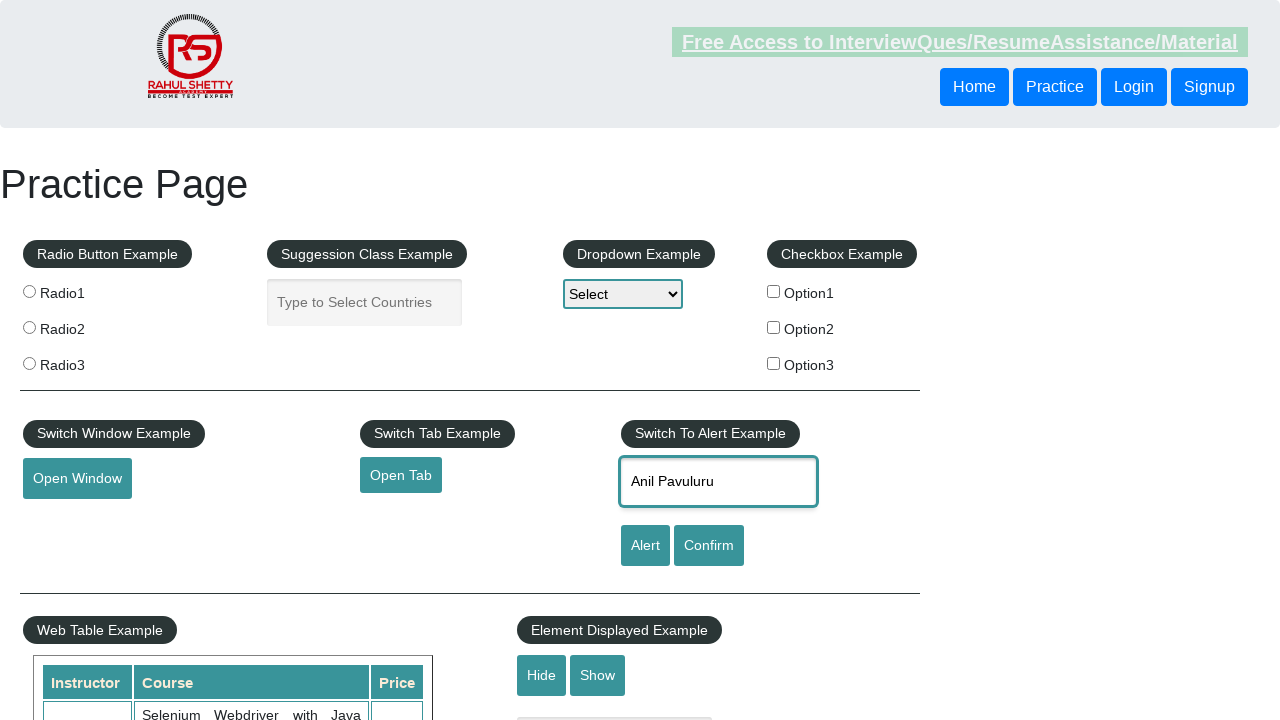

Clicked alert button to trigger alert dialog at (645, 546) on #alertbtn
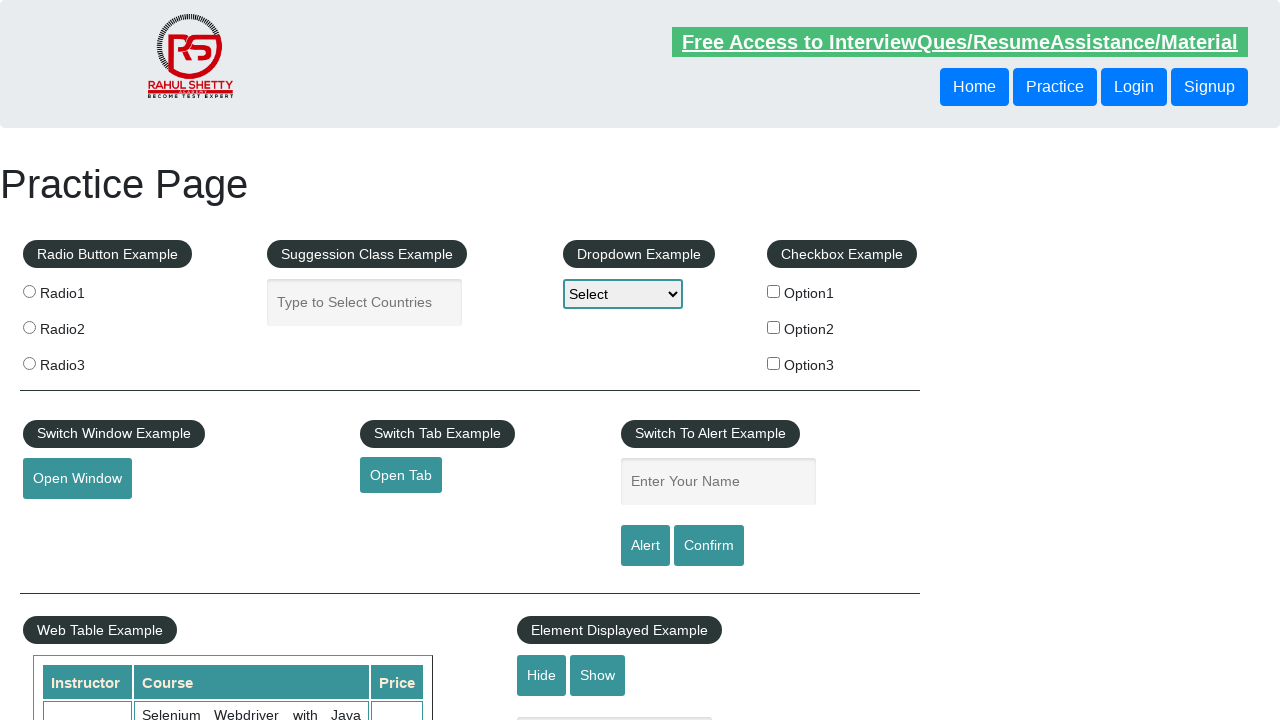

Set up handler to accept alert dialog
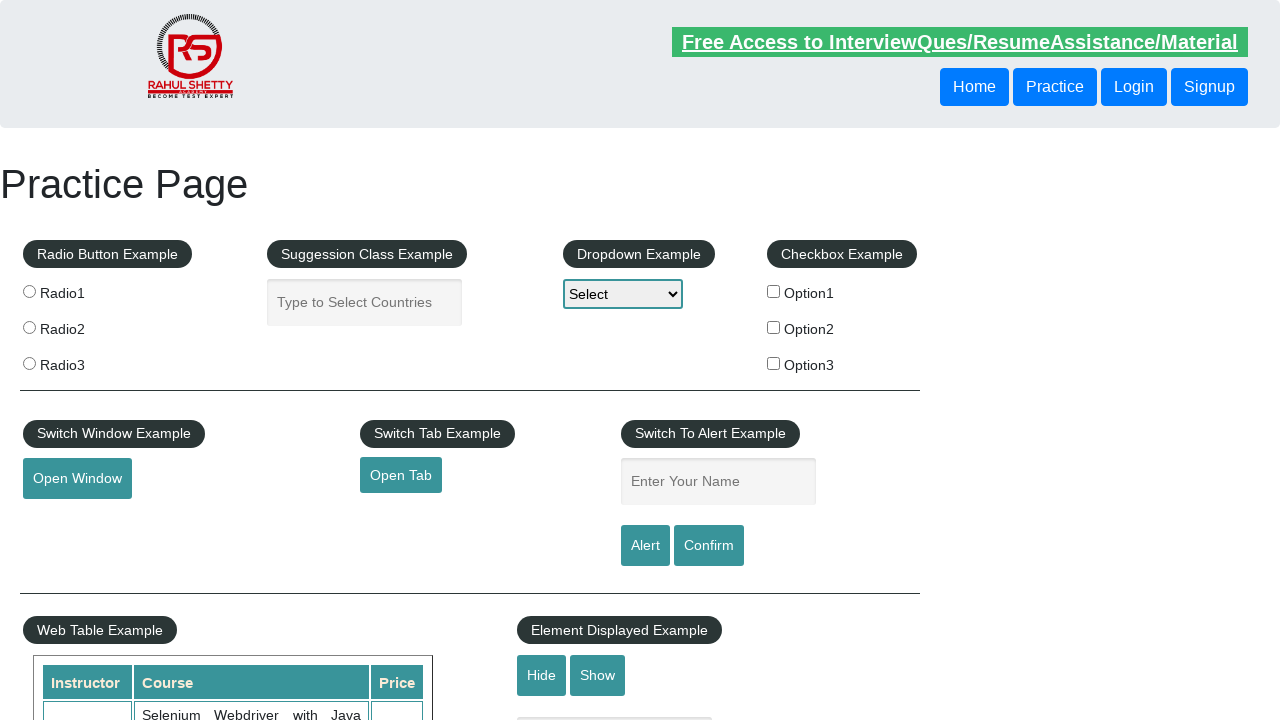

Waited for alert dialog to be handled
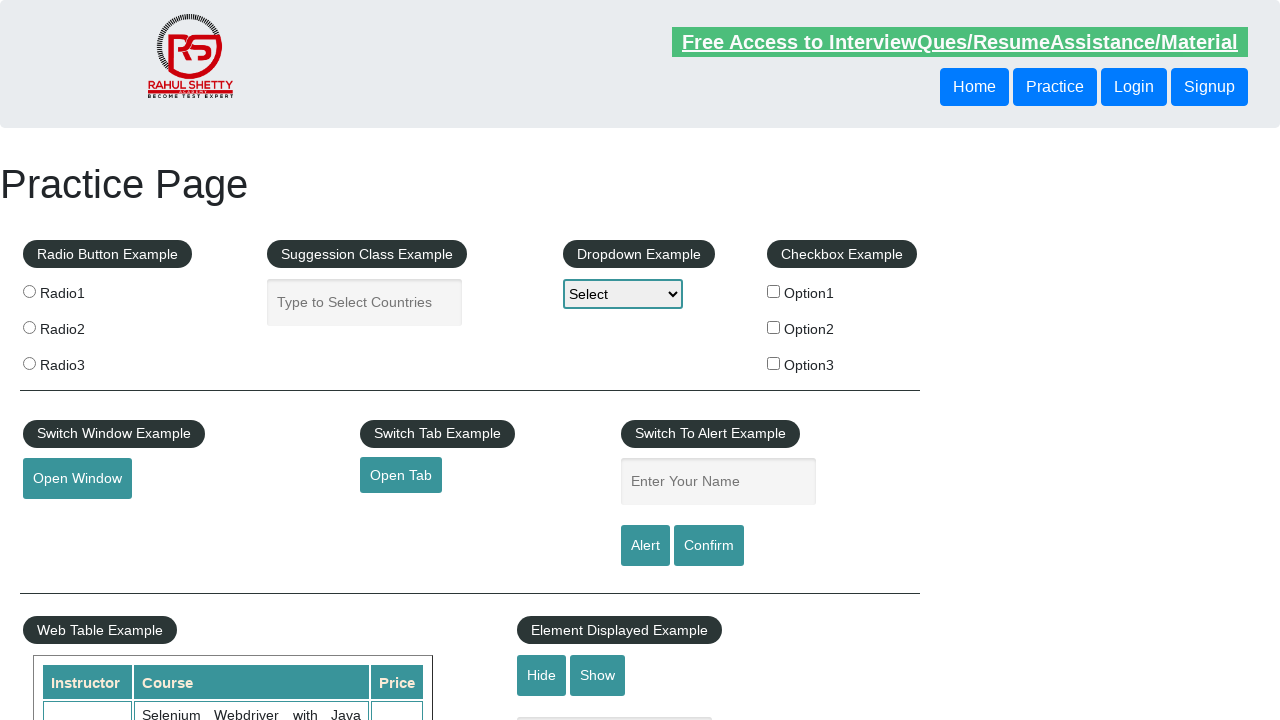

Set up handler to dismiss confirm dialog
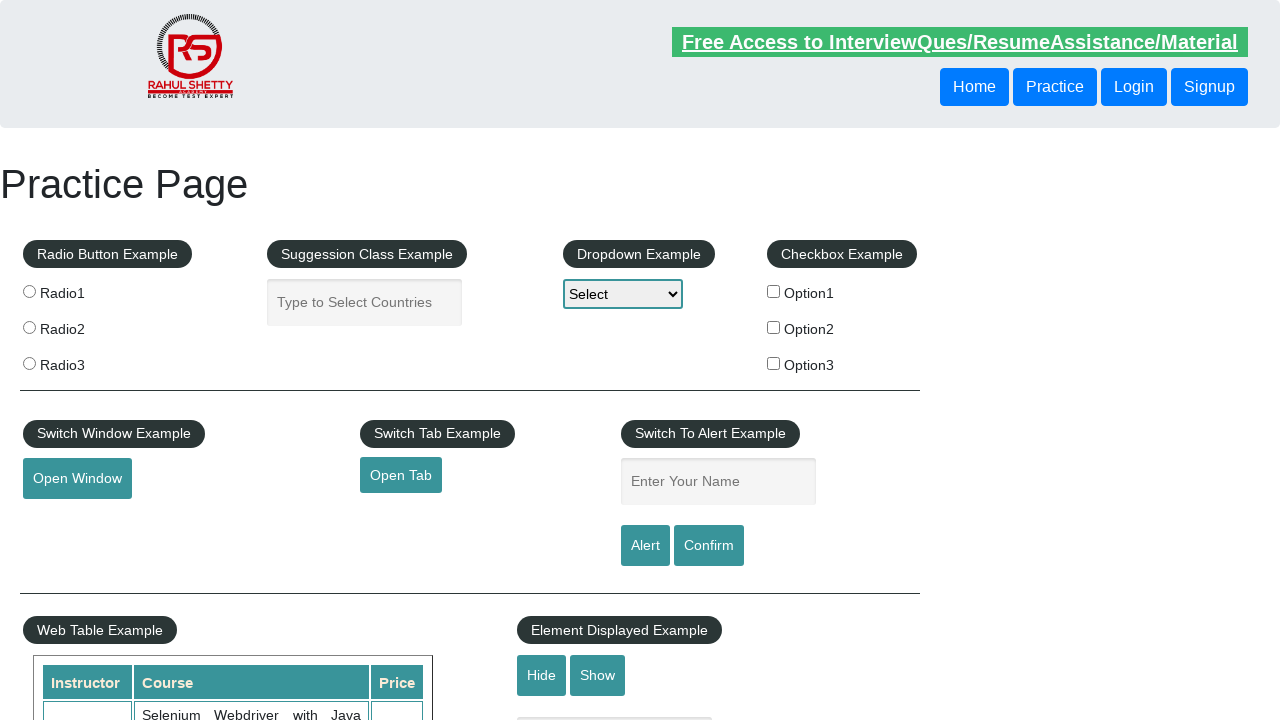

Clicked confirm button to trigger confirm dialog at (709, 546) on #confirmbtn
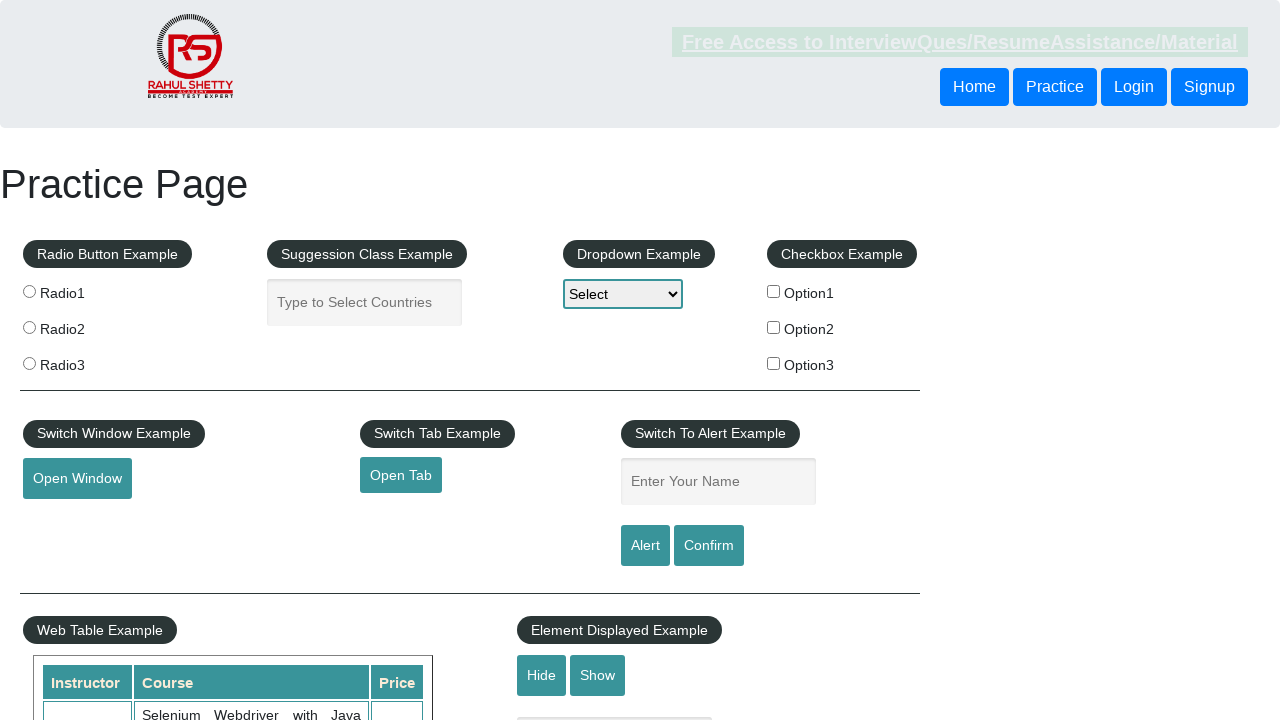

Waited for confirm dialog interaction to complete
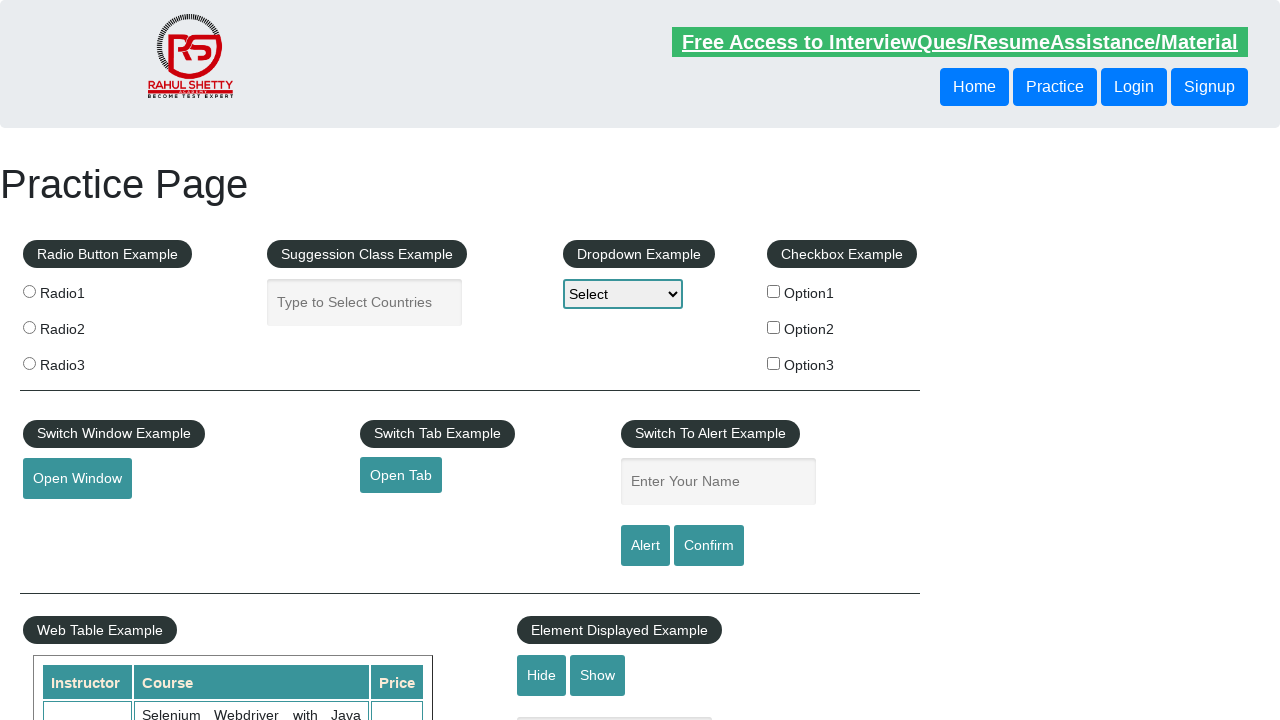

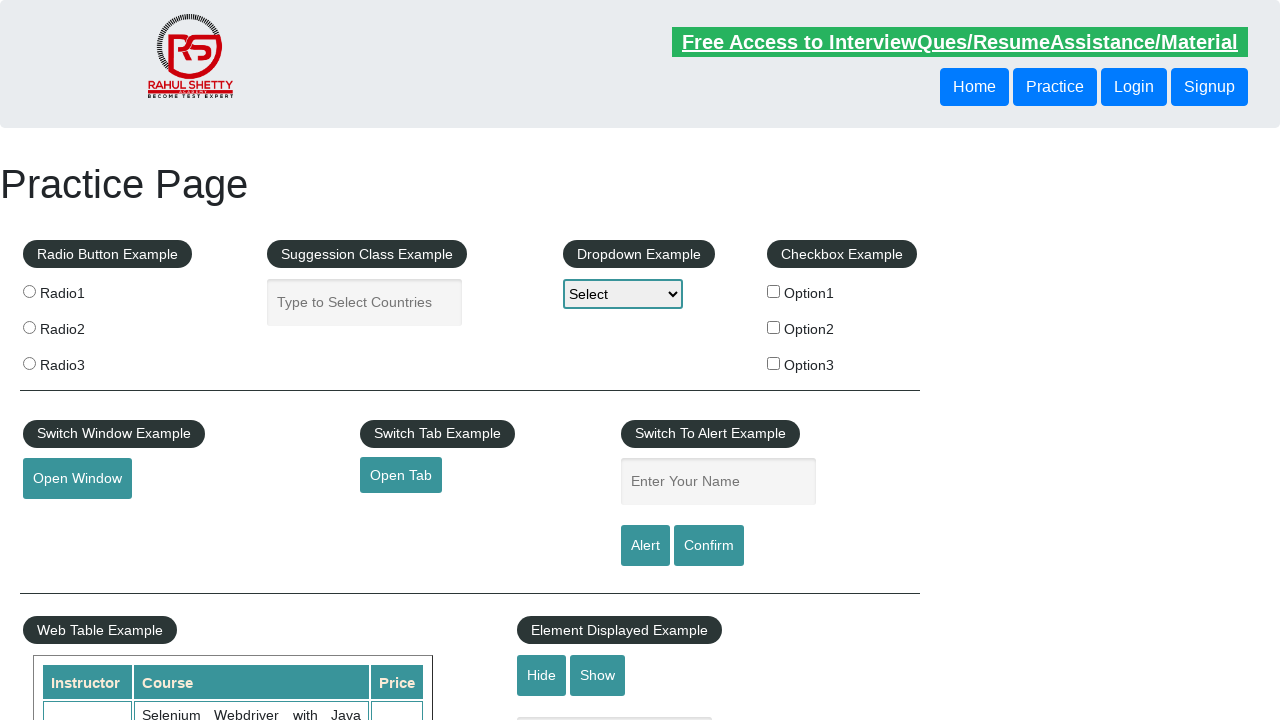